Tests a math quiz page by reading two numbers, calculating their sum, selecting the correct answer from a dropdown, and submitting the form

Starting URL: http://suninjuly.github.io/selects1.html

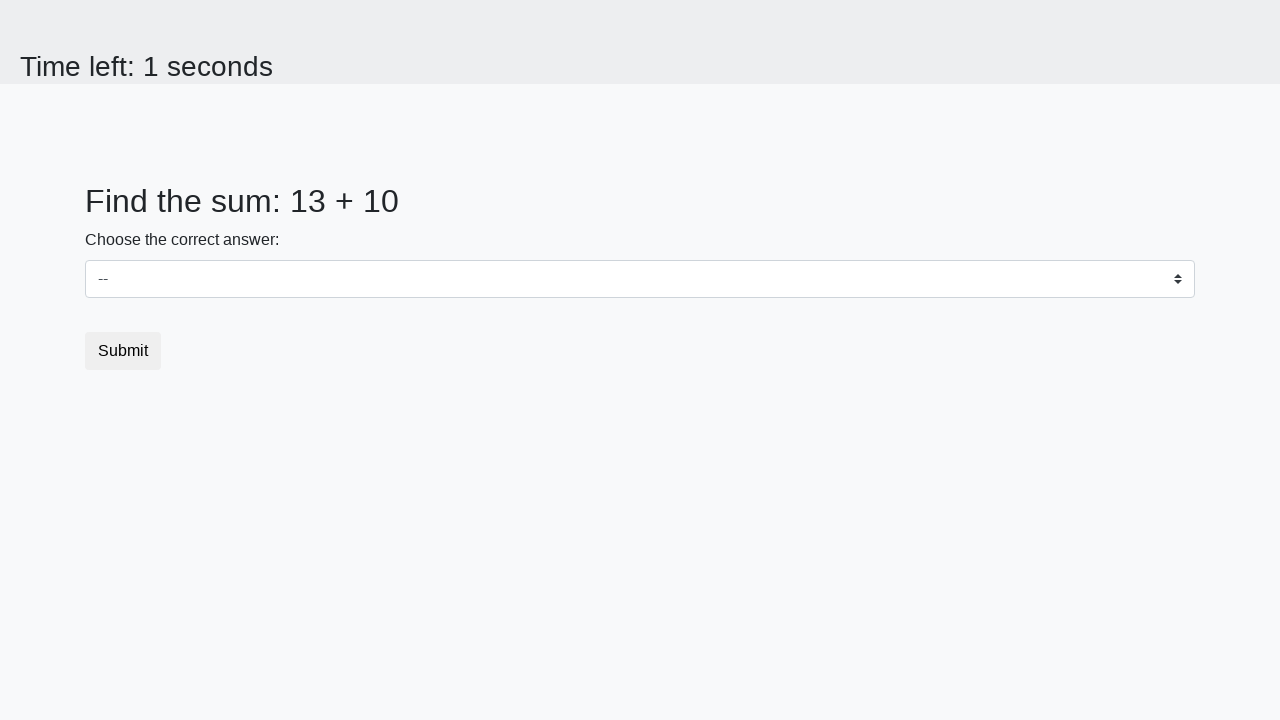

Navigated to math quiz page
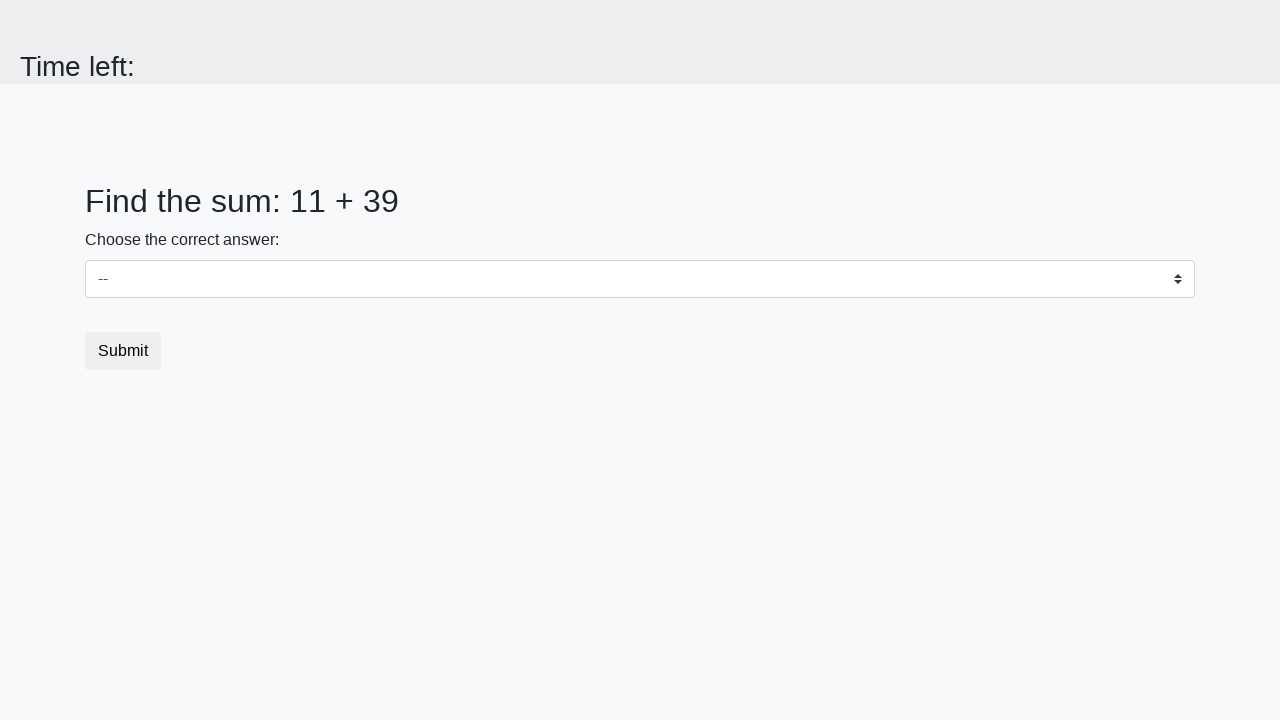

Read first number: 11
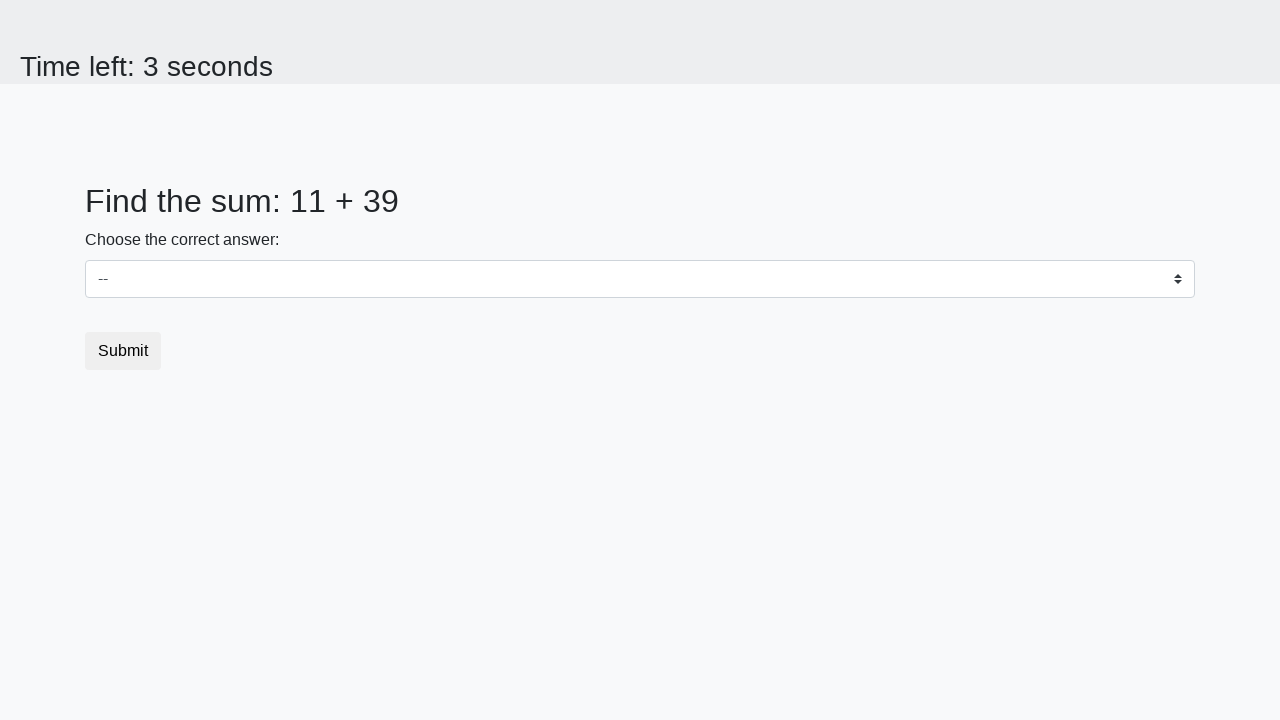

Read second number: 39
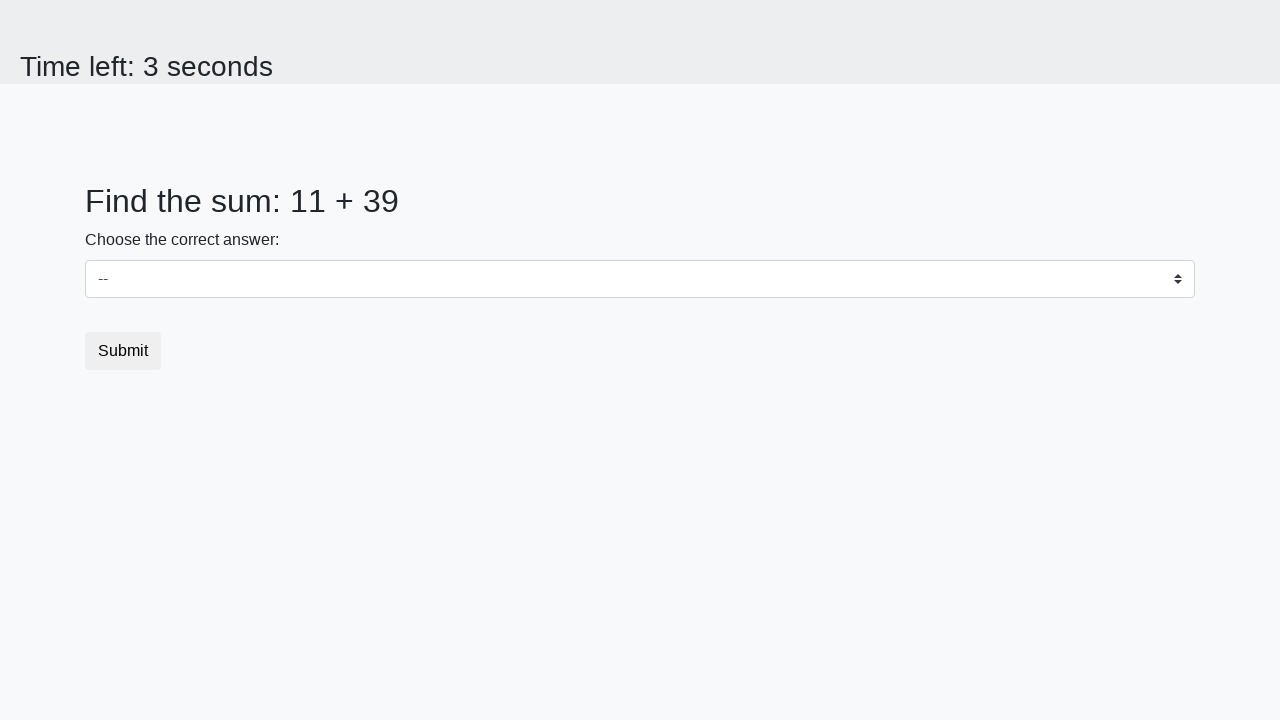

Calculated sum: 11 + 39 = 50
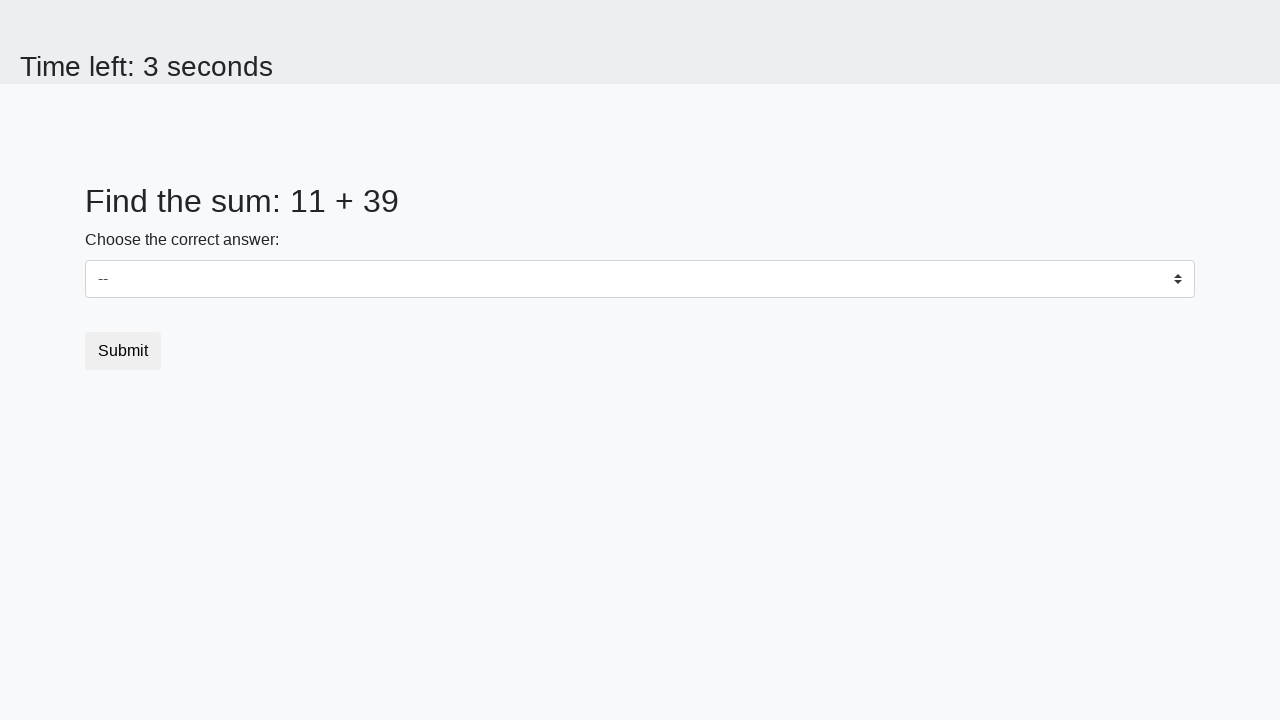

Selected answer '50' from dropdown on select
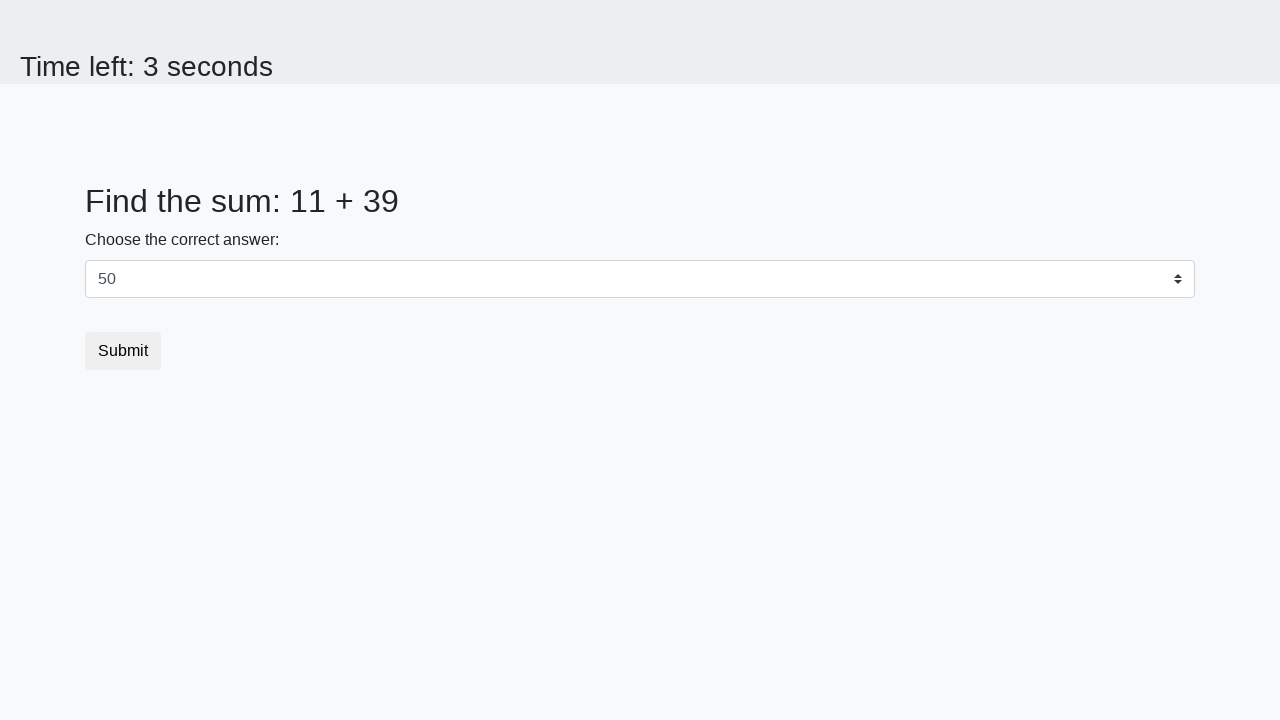

Clicked submit button at (123, 351) on .btn.btn-default
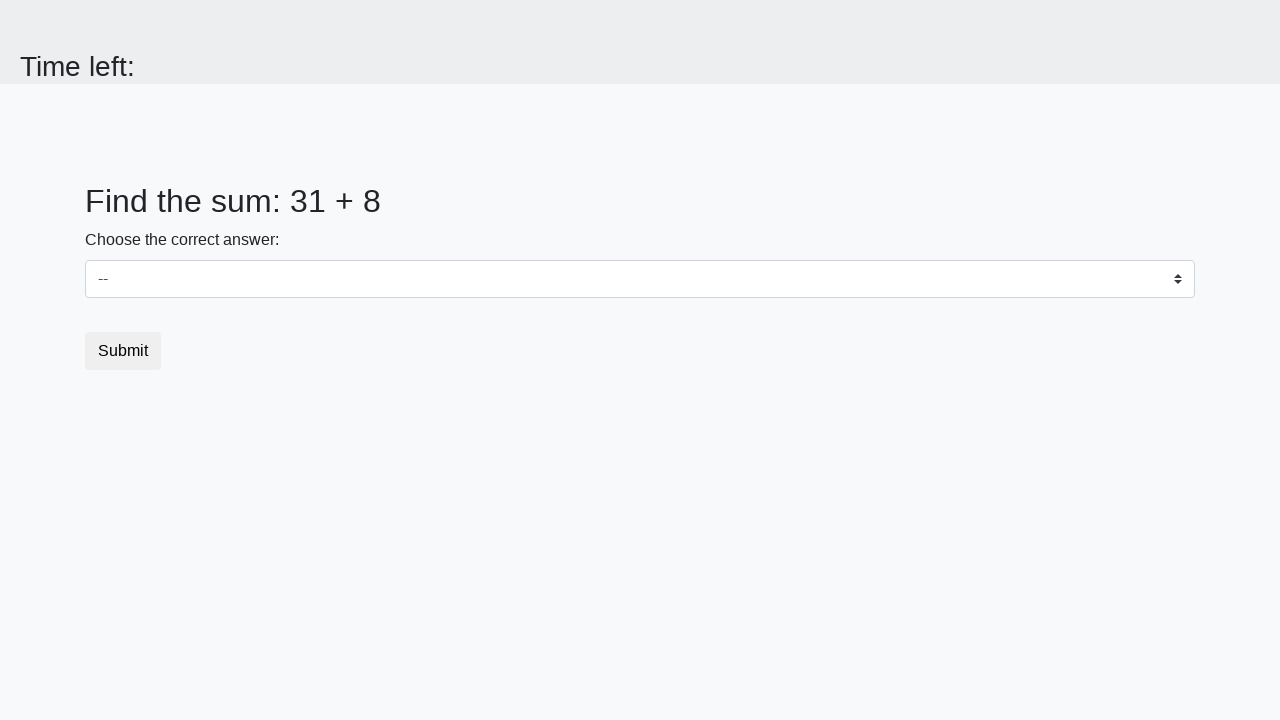

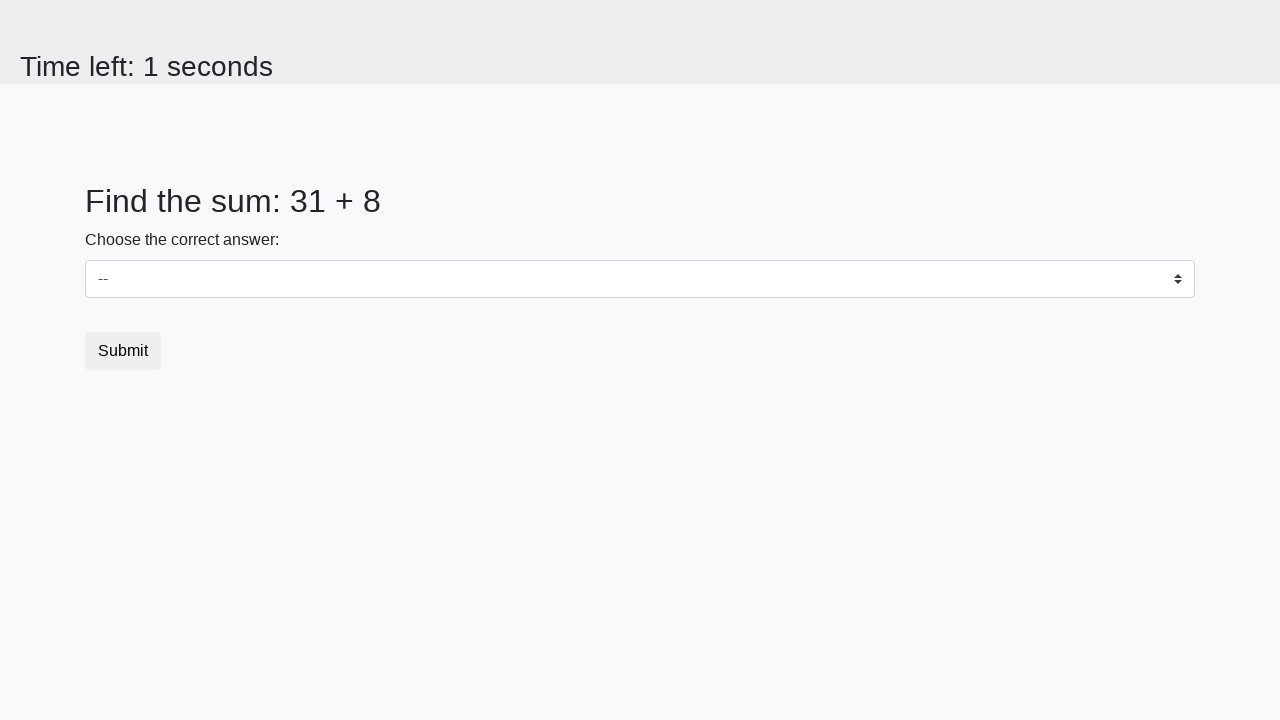